Tests GitHub advanced search form by filling in search term, repository owner, date filter, and language selection, then submitting the form and waiting for results to load.

Starting URL: https://github.com/search/advanced

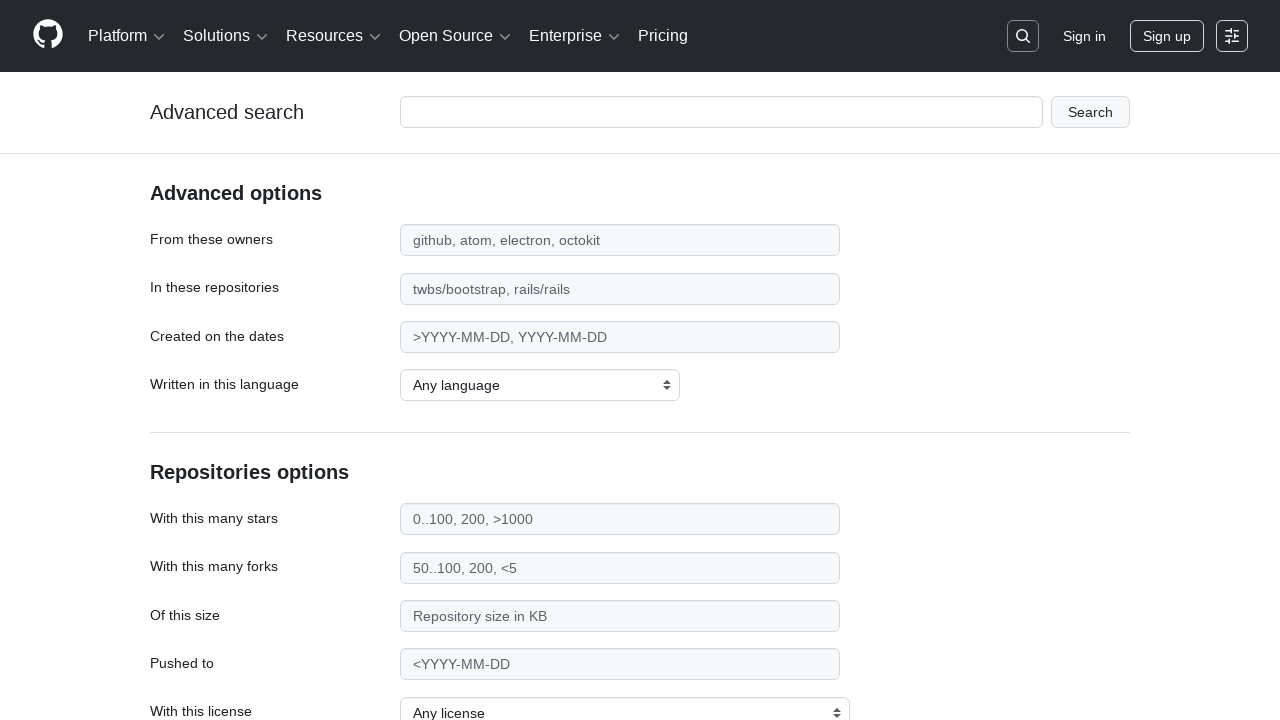

Filled search term field with 'apify-js' on #adv_code_search input.js-advanced-search-input
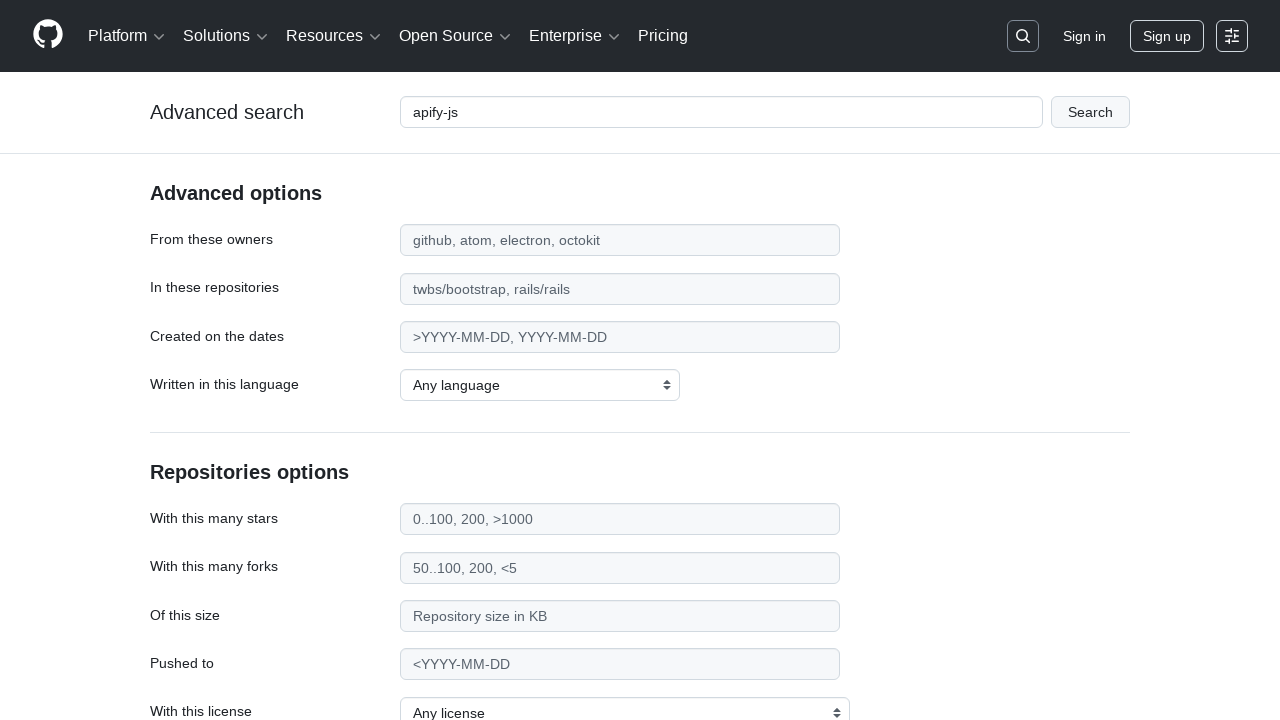

Filled repository owner field with 'apify' on #search_from
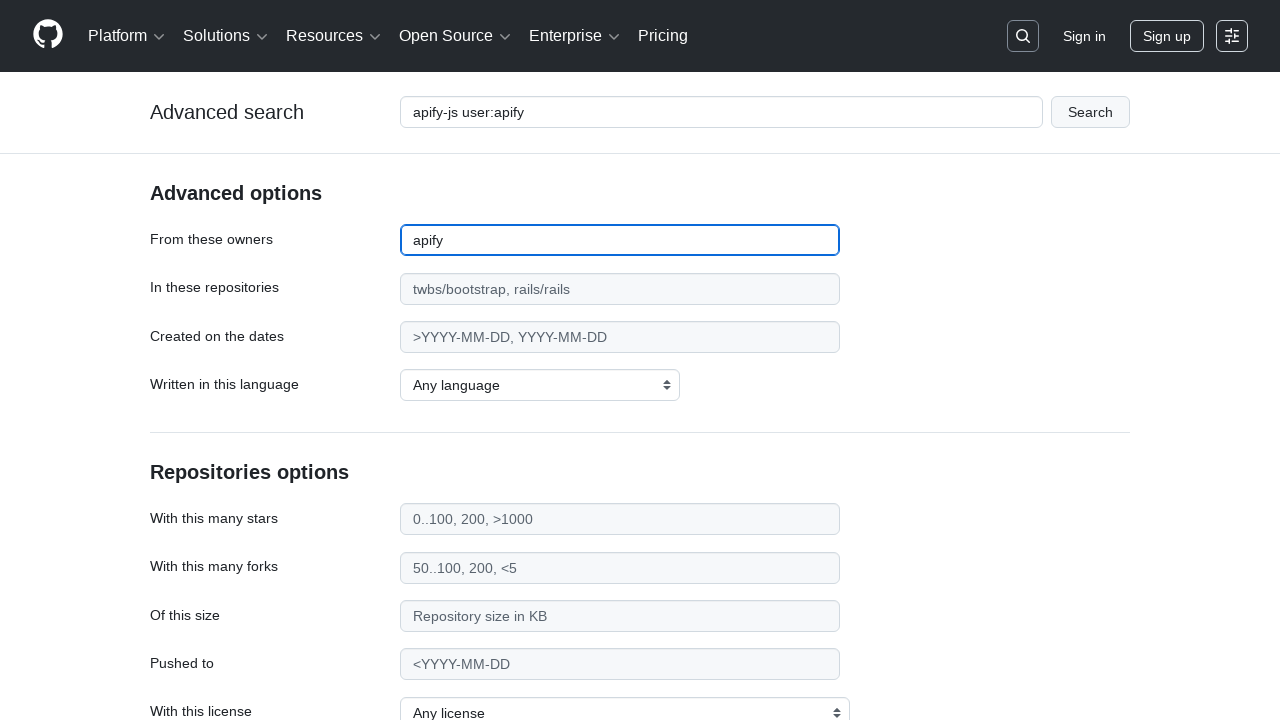

Filled date filter field with '>2015' on #search_date
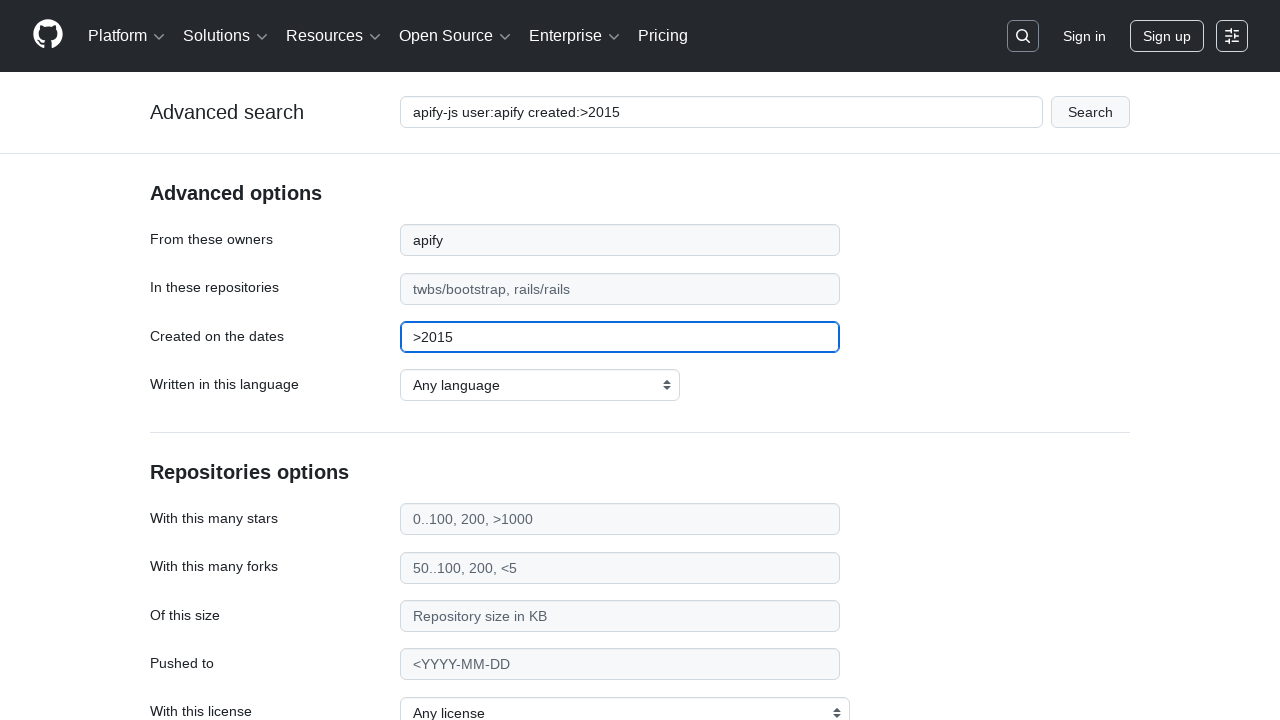

Selected 'JavaScript' from language dropdown on select#search_language
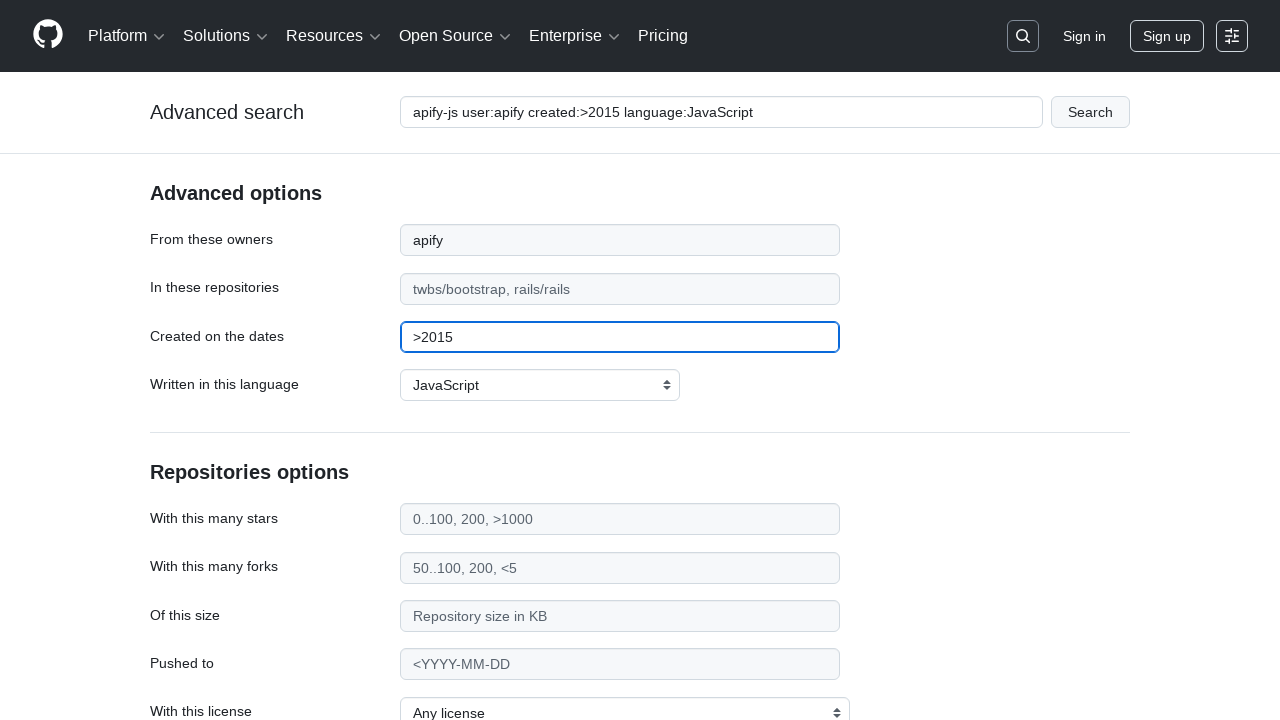

Clicked submit button to perform advanced search at (1090, 112) on #adv_code_search button[type="submit"]
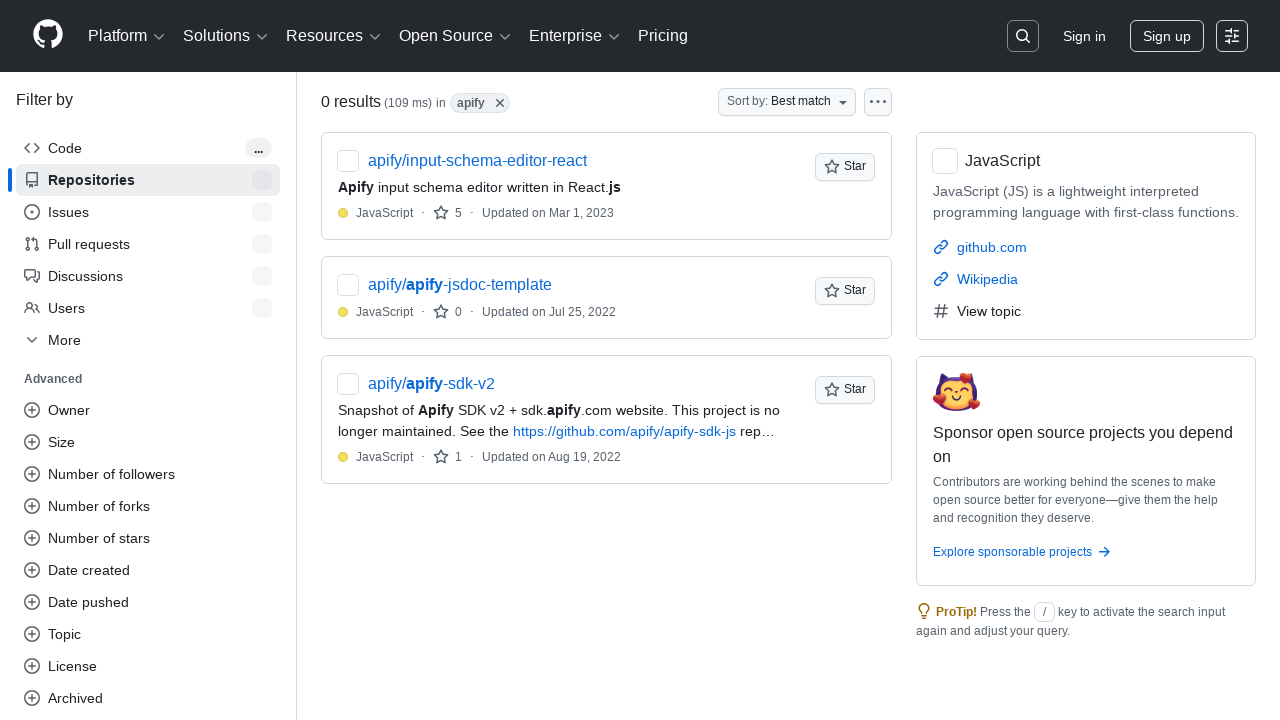

Search results page loaded (networkidle)
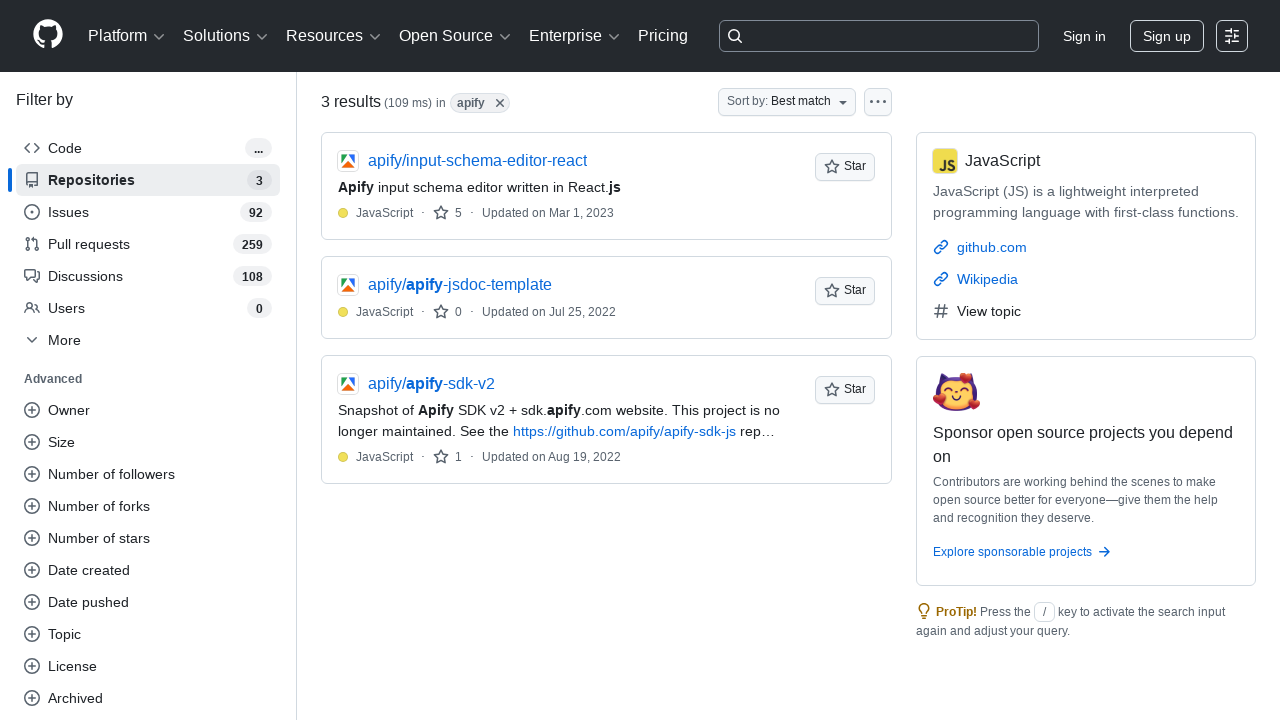

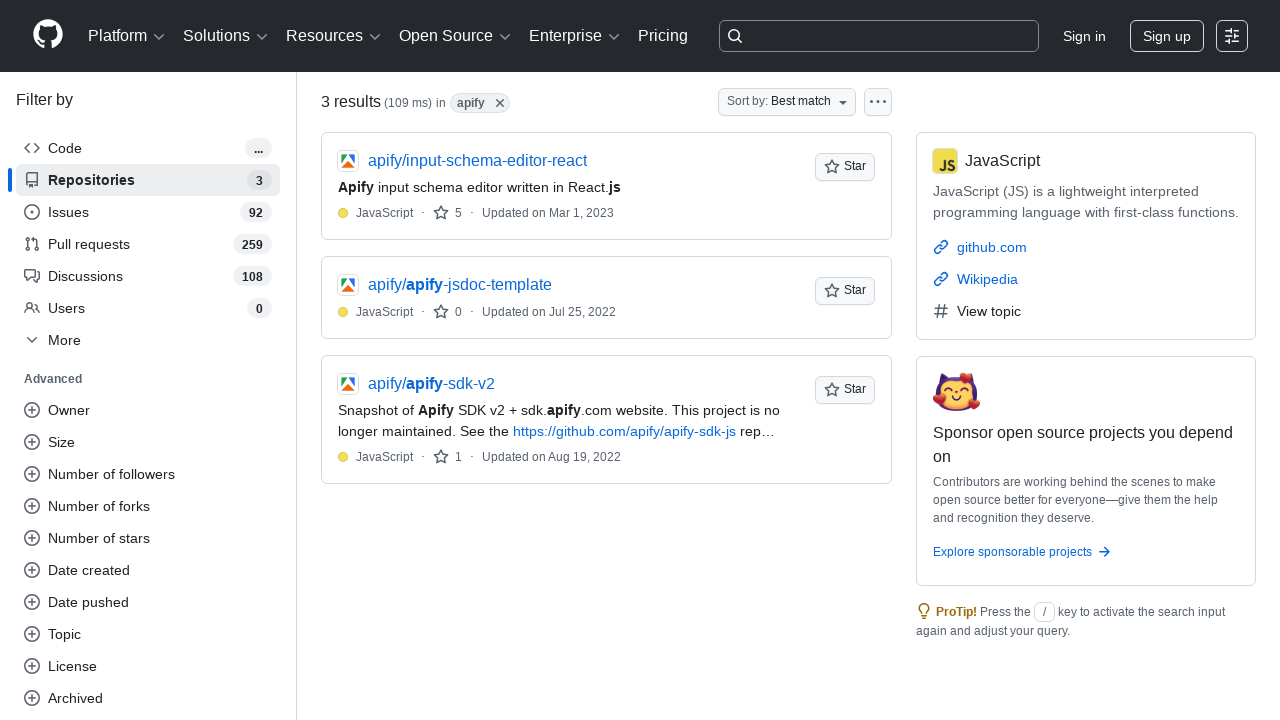